Tests the forgot password flow by navigating to the password reset page, filling in email and new password fields, and submitting the form to save a new password.

Starting URL: https://rahulshettyacademy.com/client

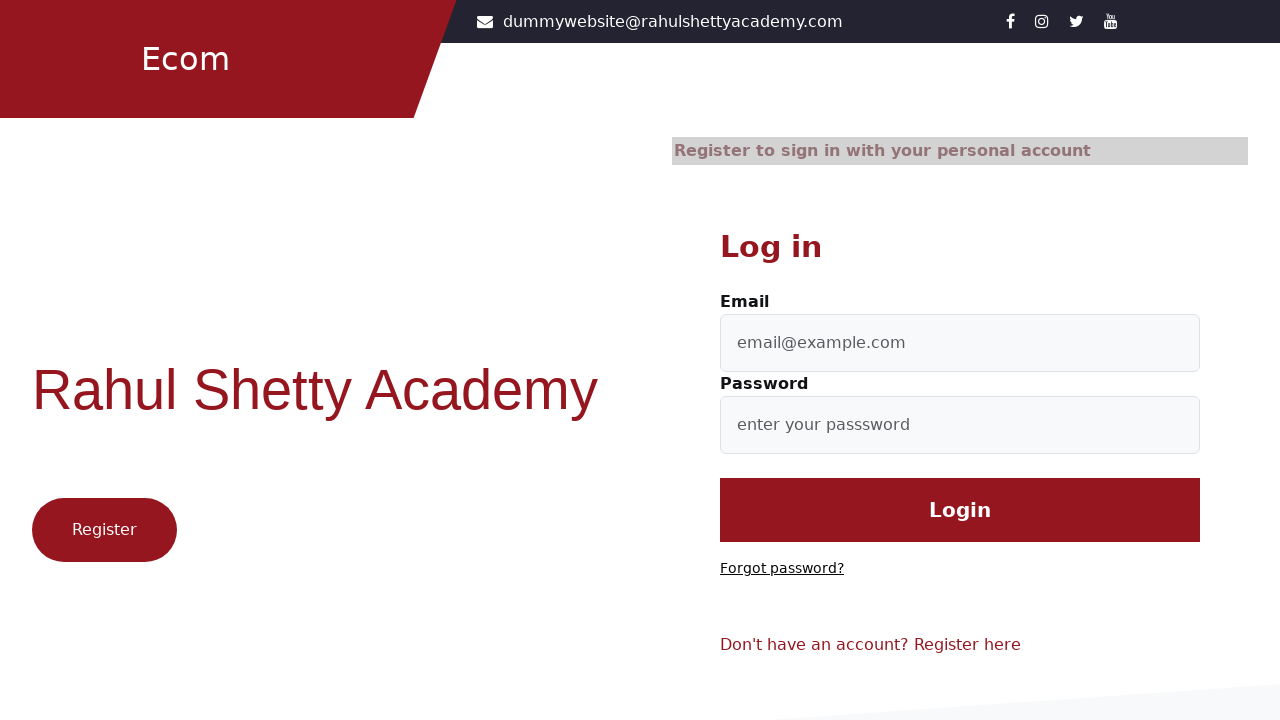

Clicked 'Forgot password?' link to navigate to password reset page at (782, 569) on text=Forgot password?
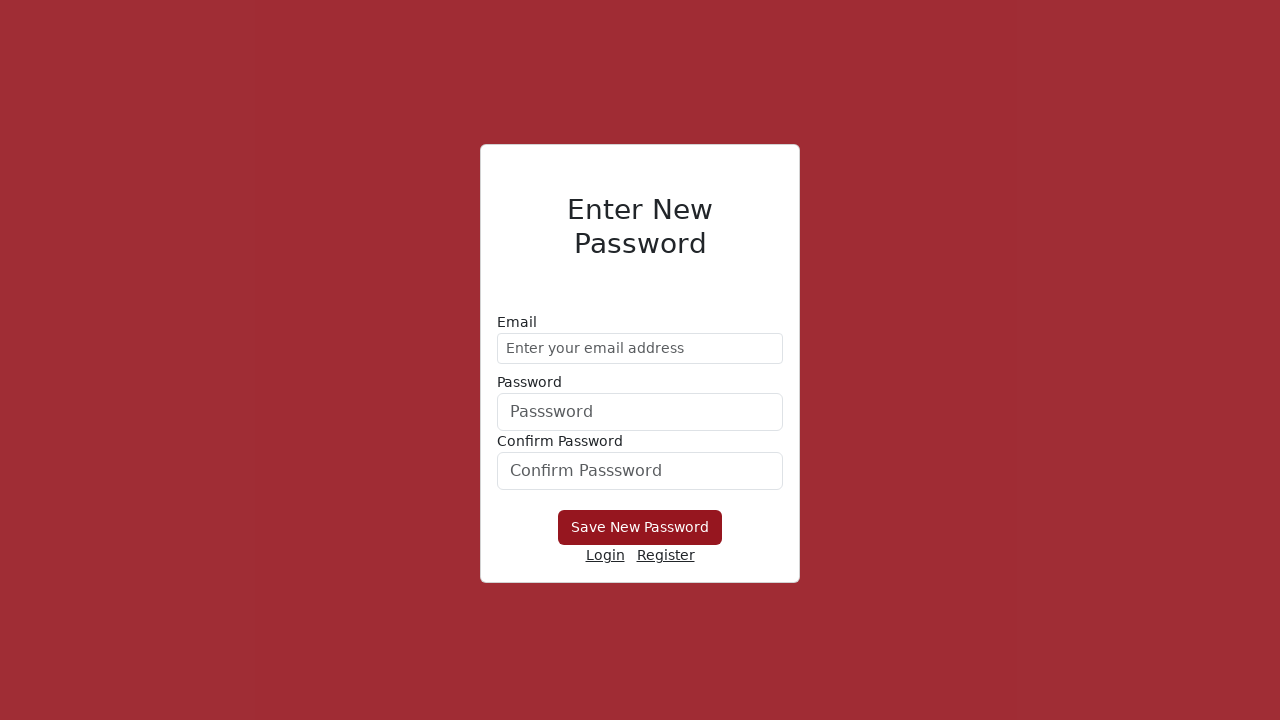

Filled email field with 'hello@selenium.com' on form div:nth-child(1) input
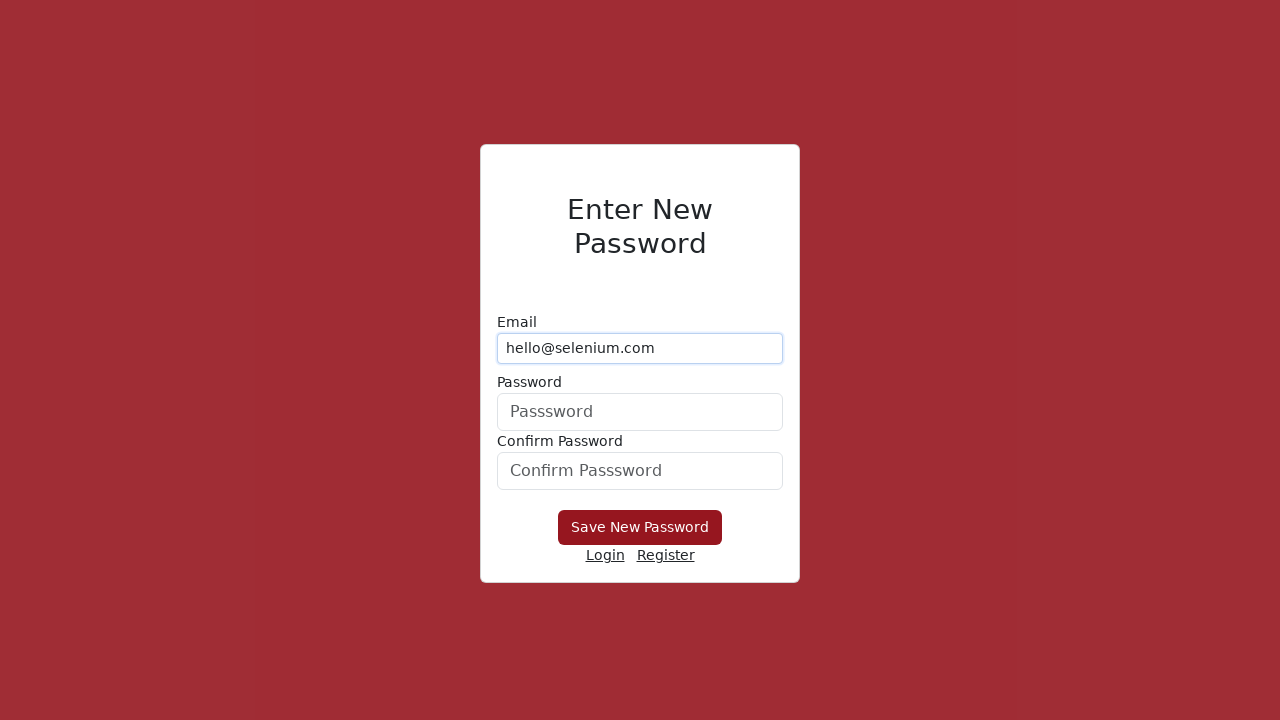

Filled new password field with 'Password@123' on form div:nth-child(2) input
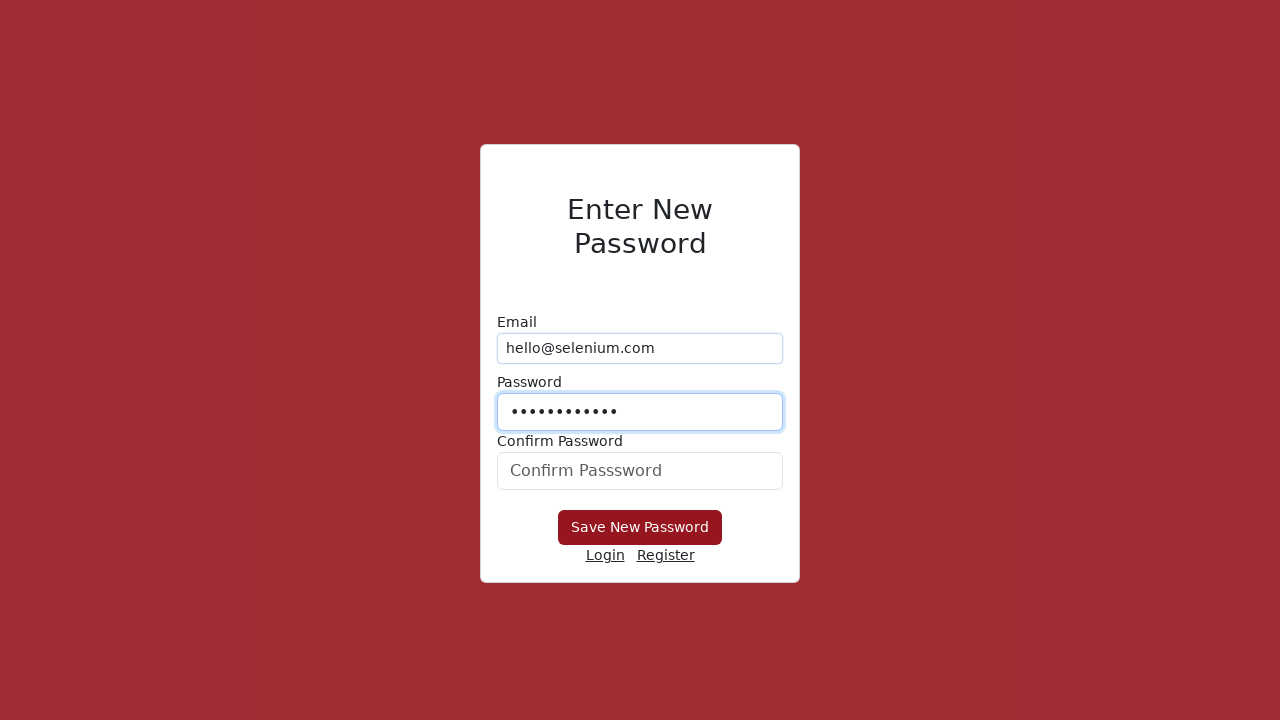

Filled confirm password field with 'Password@123' on #confirmPassword
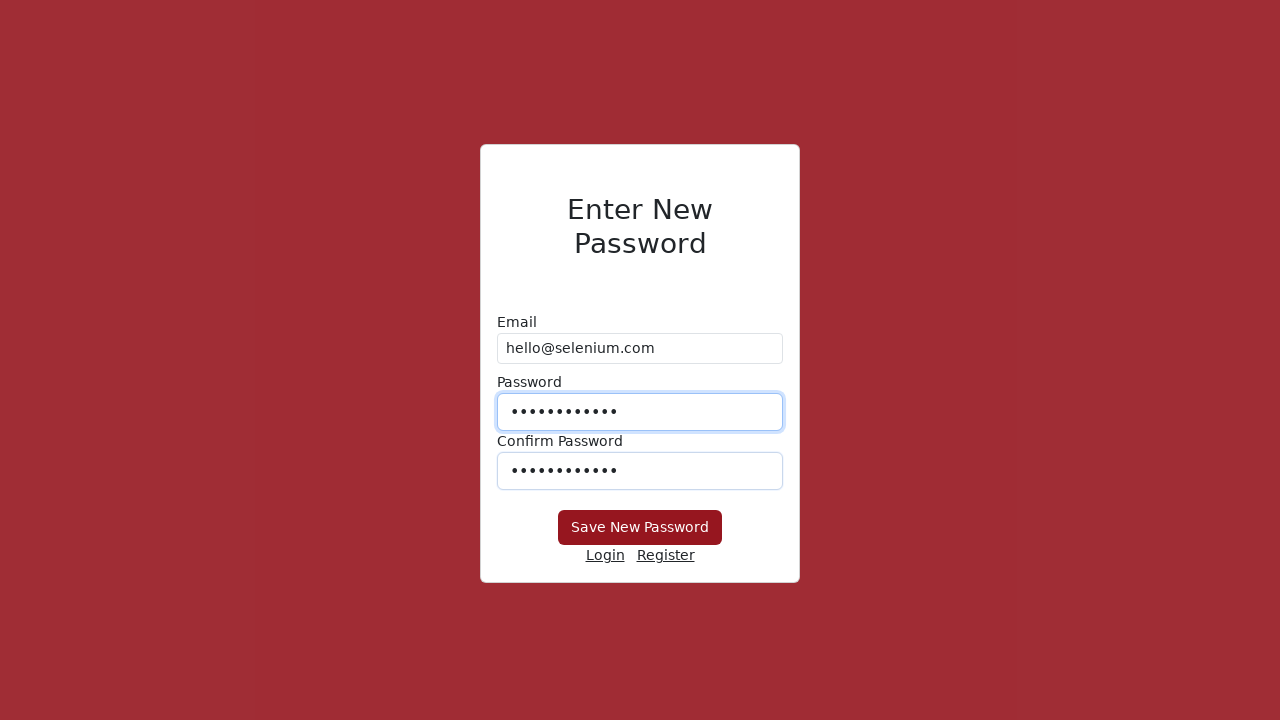

Clicked 'Save New Password' button to submit password reset form at (640, 528) on button:has-text('Save New Password')
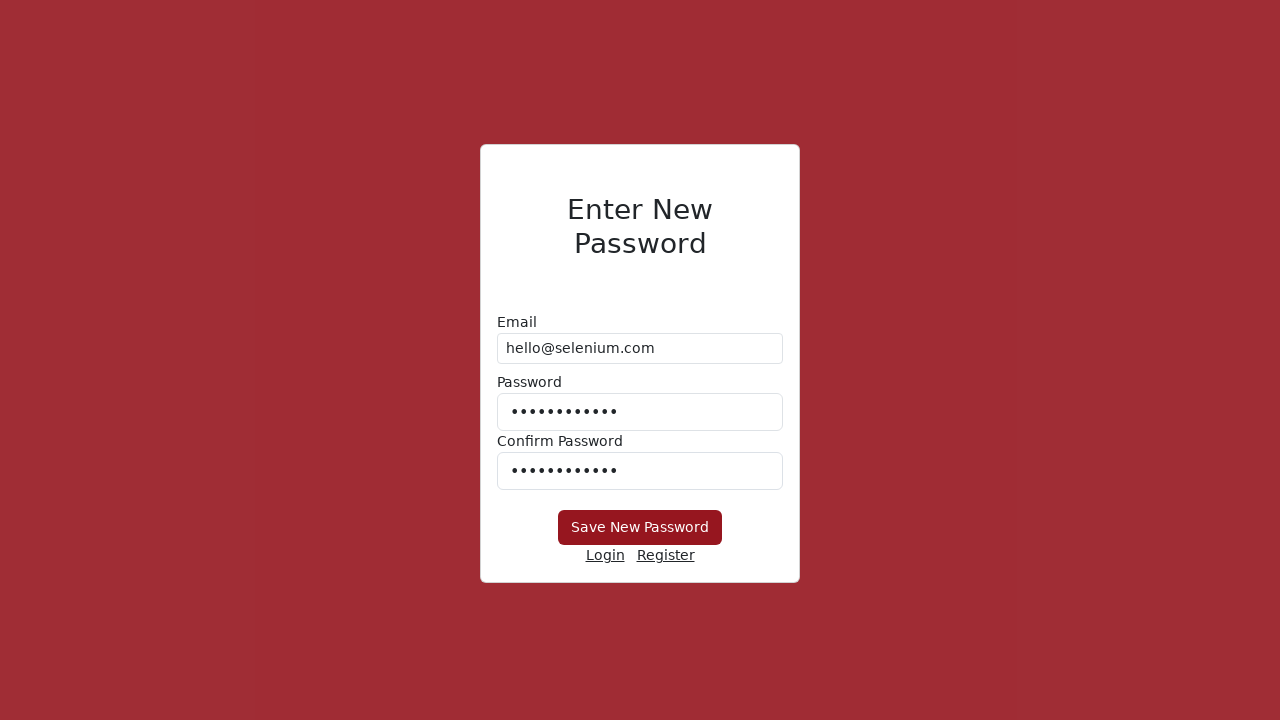

Waited for password reset response
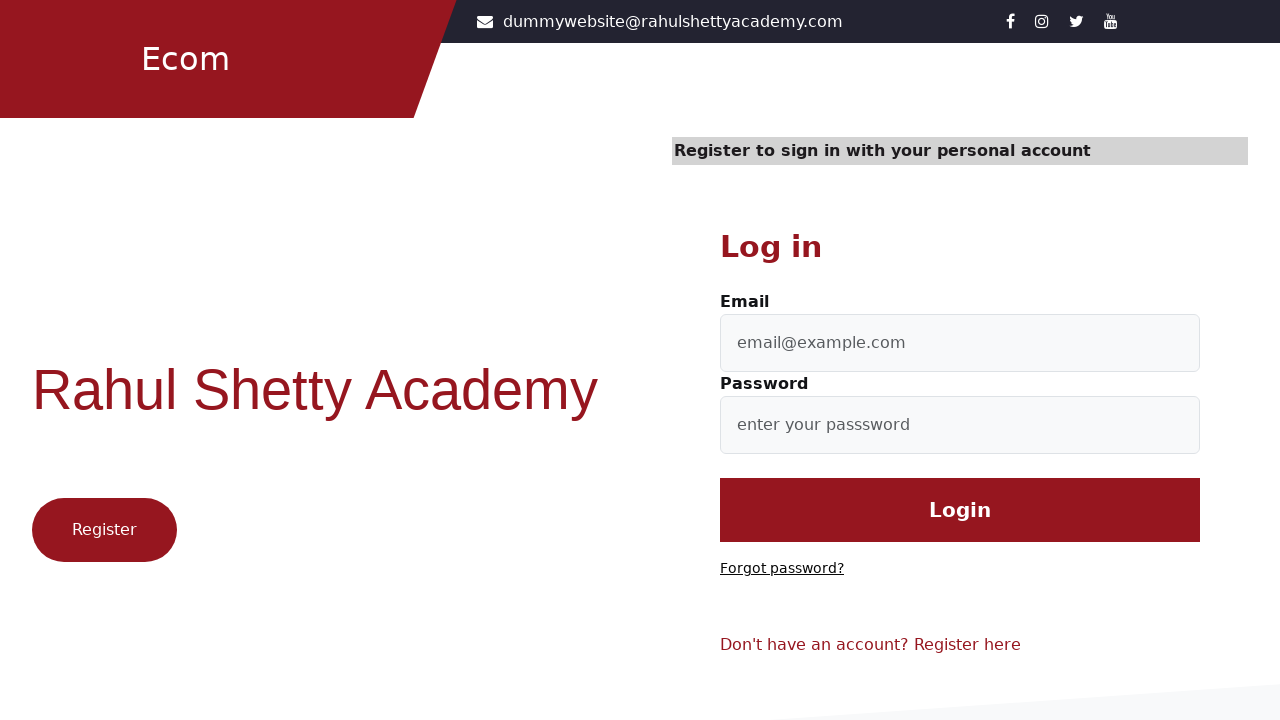

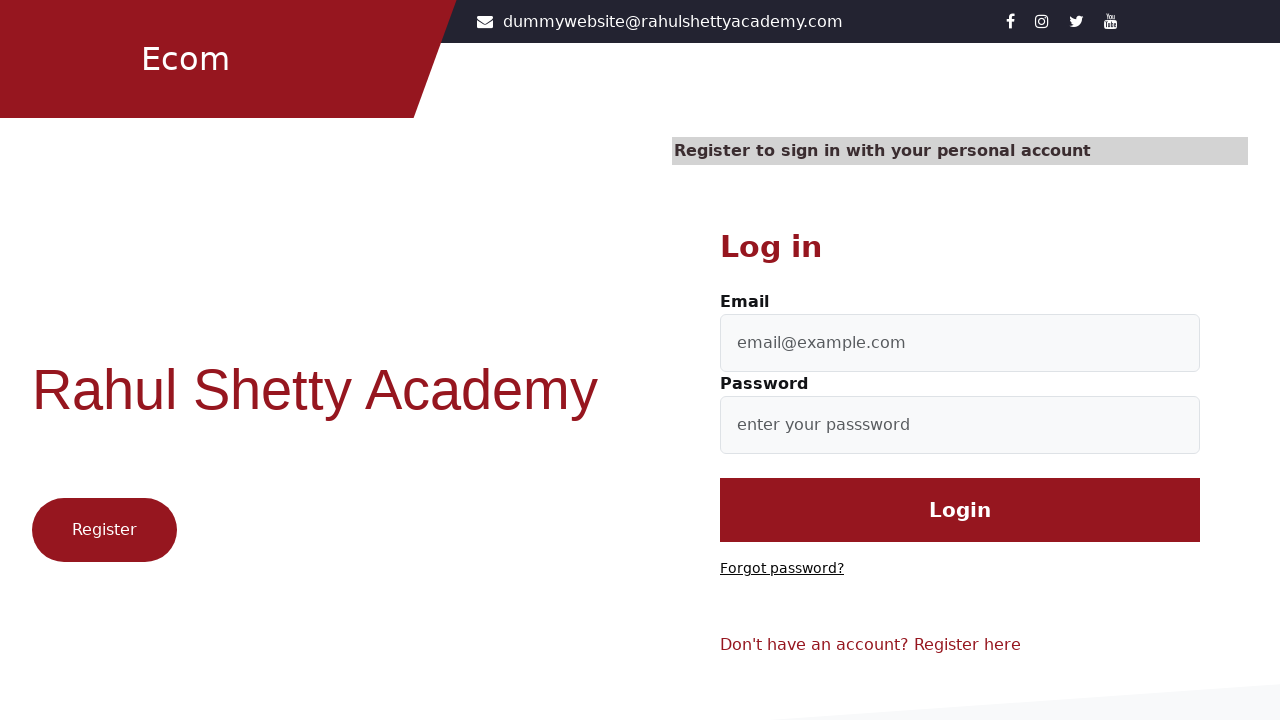